Tests checkbox interaction by checking or unchecking two checkboxes based on desired states, ensuring each checkbox matches the target selection state.

Starting URL: https://the-internet.herokuapp.com/checkboxes

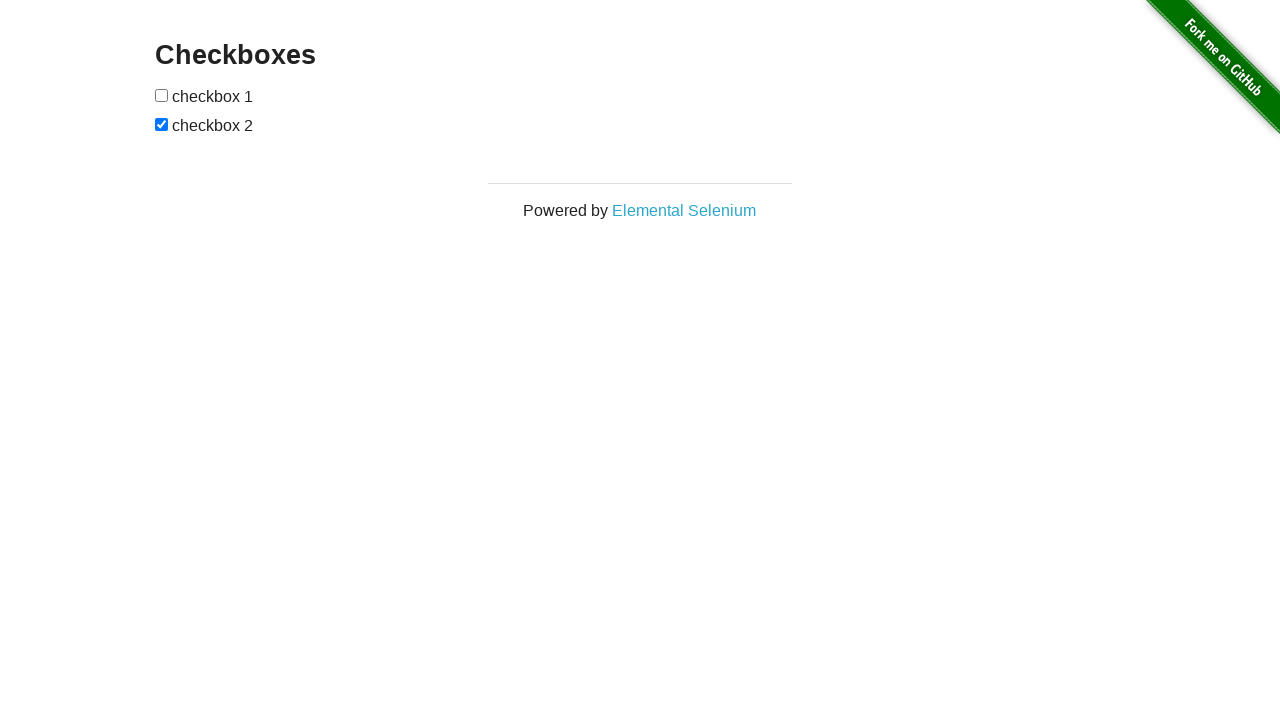

Waited for checkboxes container to be visible
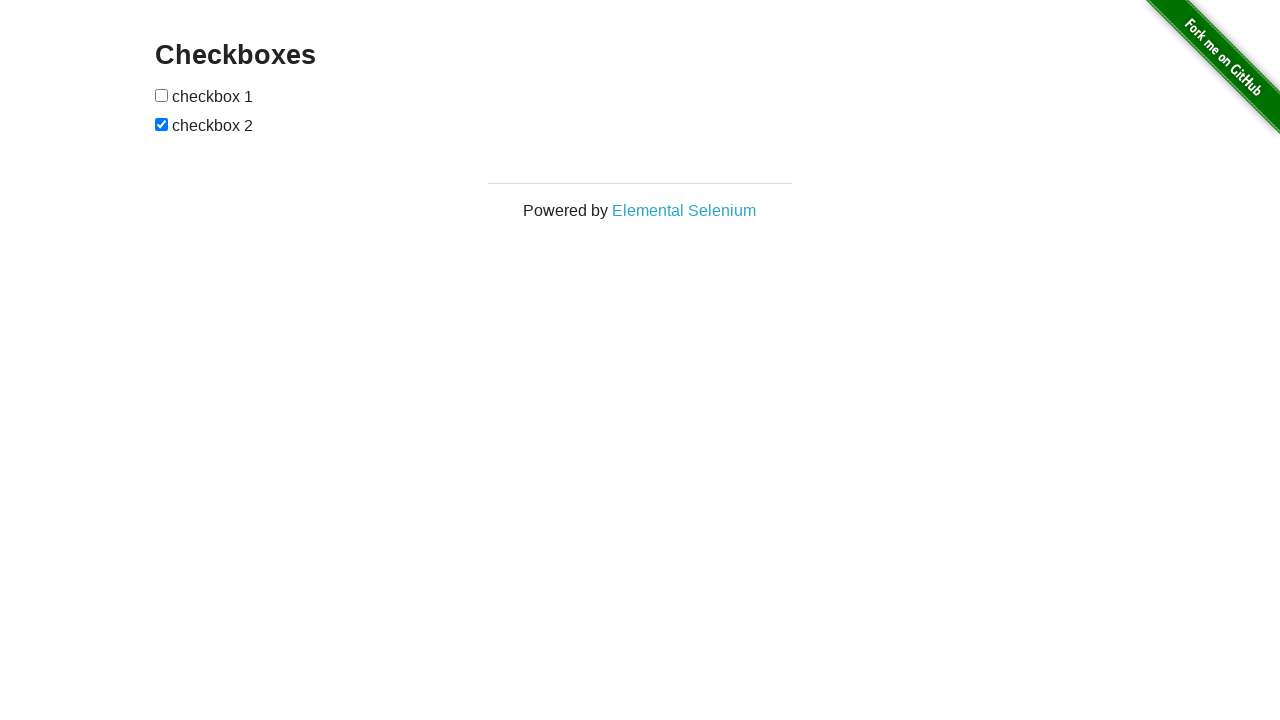

Located checkbox elements
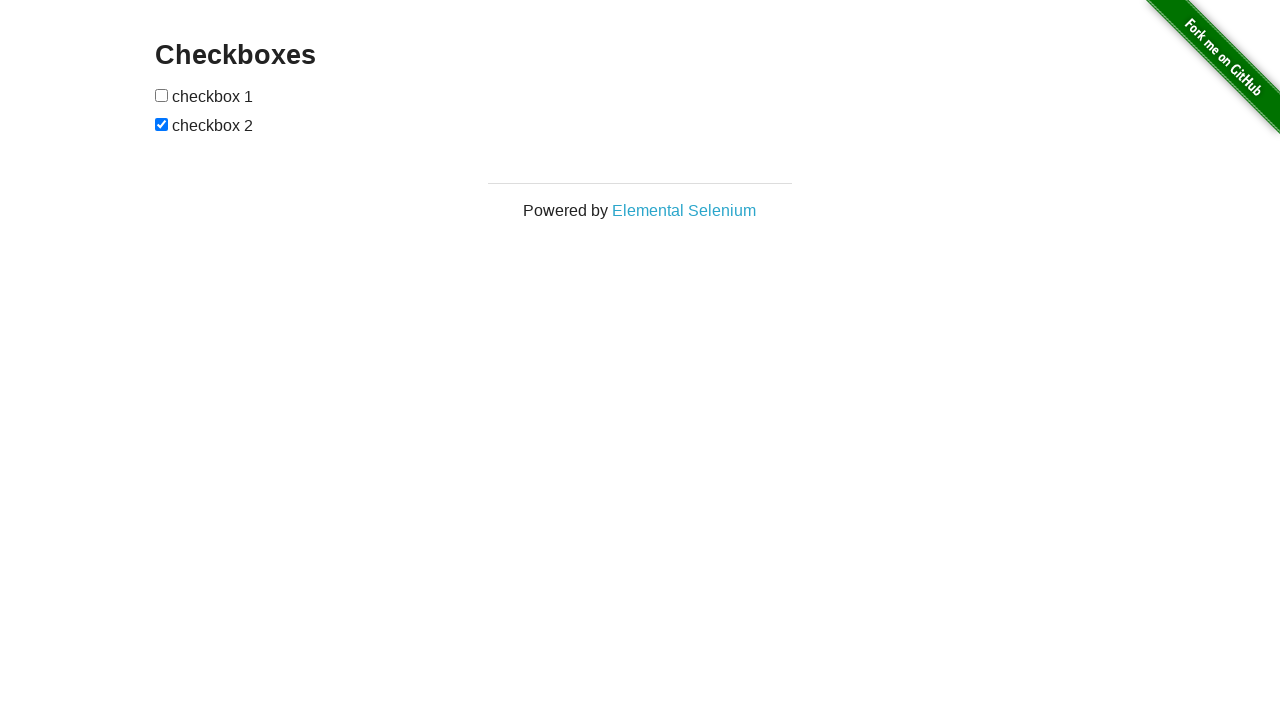

Clicked checkbox 1 to check it at (162, 95) on #checkboxes > input[type=checkbox]:nth-child(1)
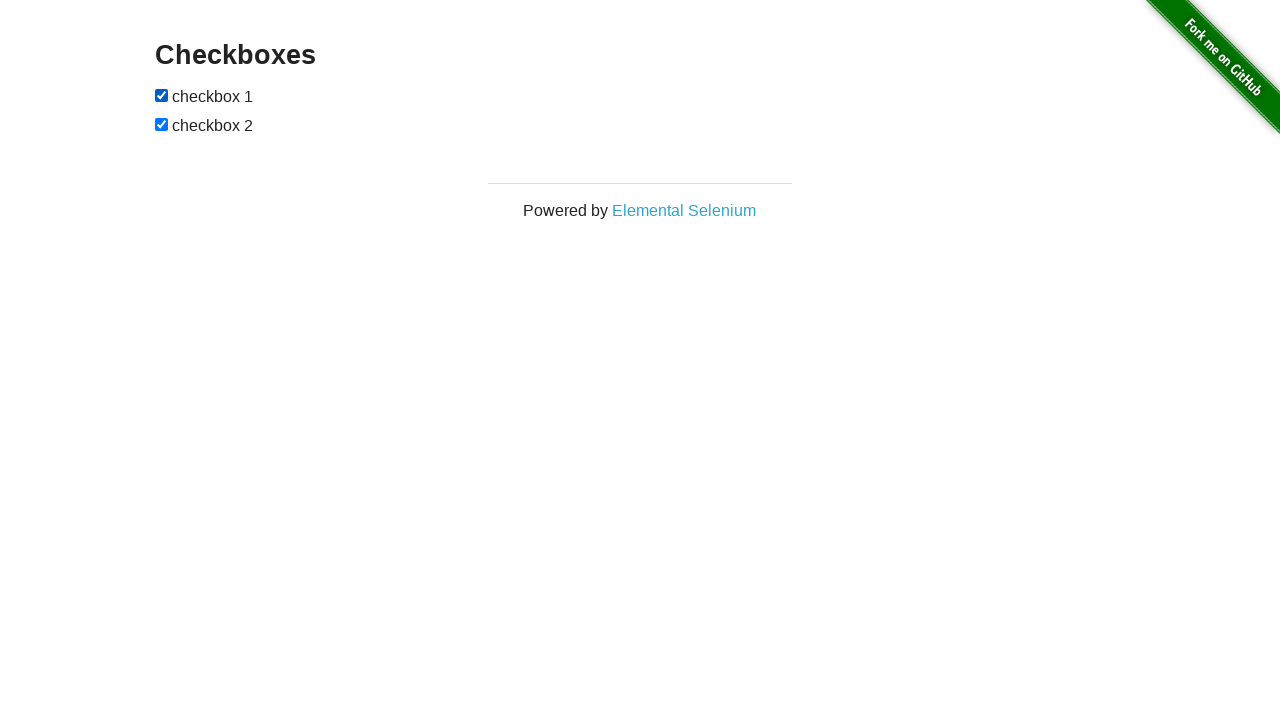

Clicked checkbox 2 to uncheck it at (162, 124) on #checkboxes > input[type=checkbox]:nth-child(3)
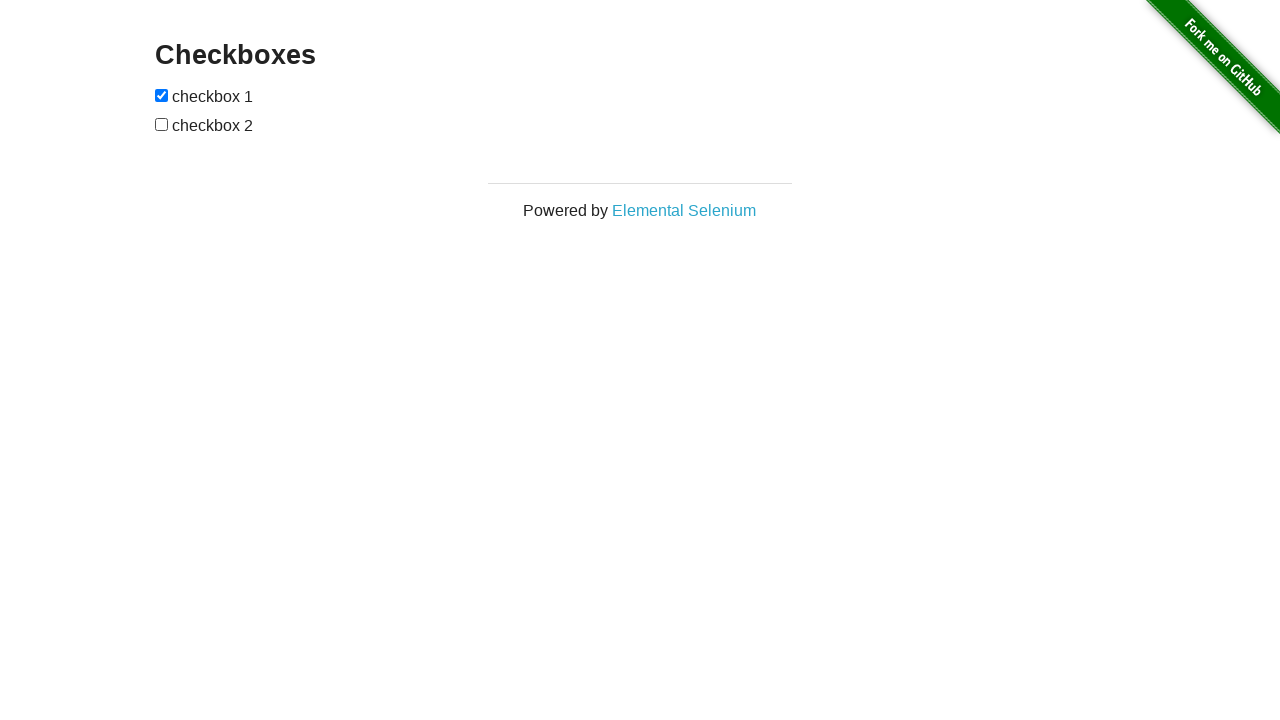

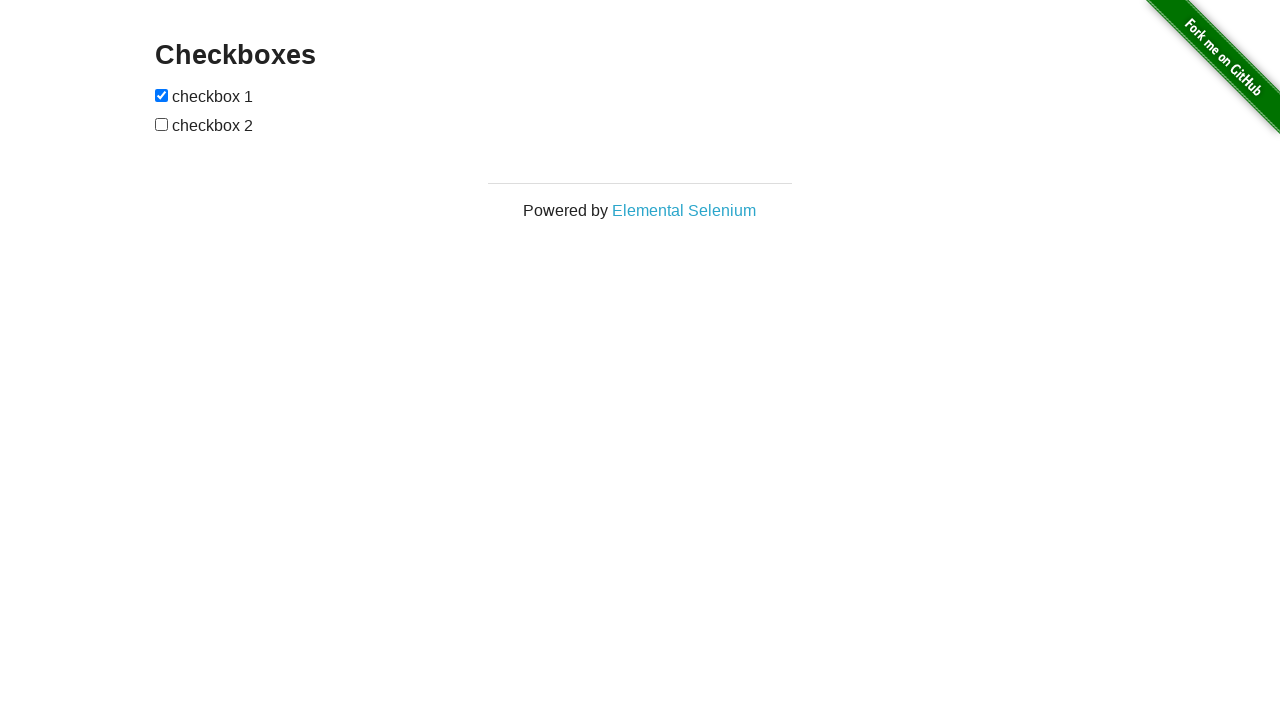